Tests navigation to the home page by clicking on the 'PRODUCT STORE' logo from a product detail page.

Starting URL: https://www.demoblaze.com/prod.html?idp_=5

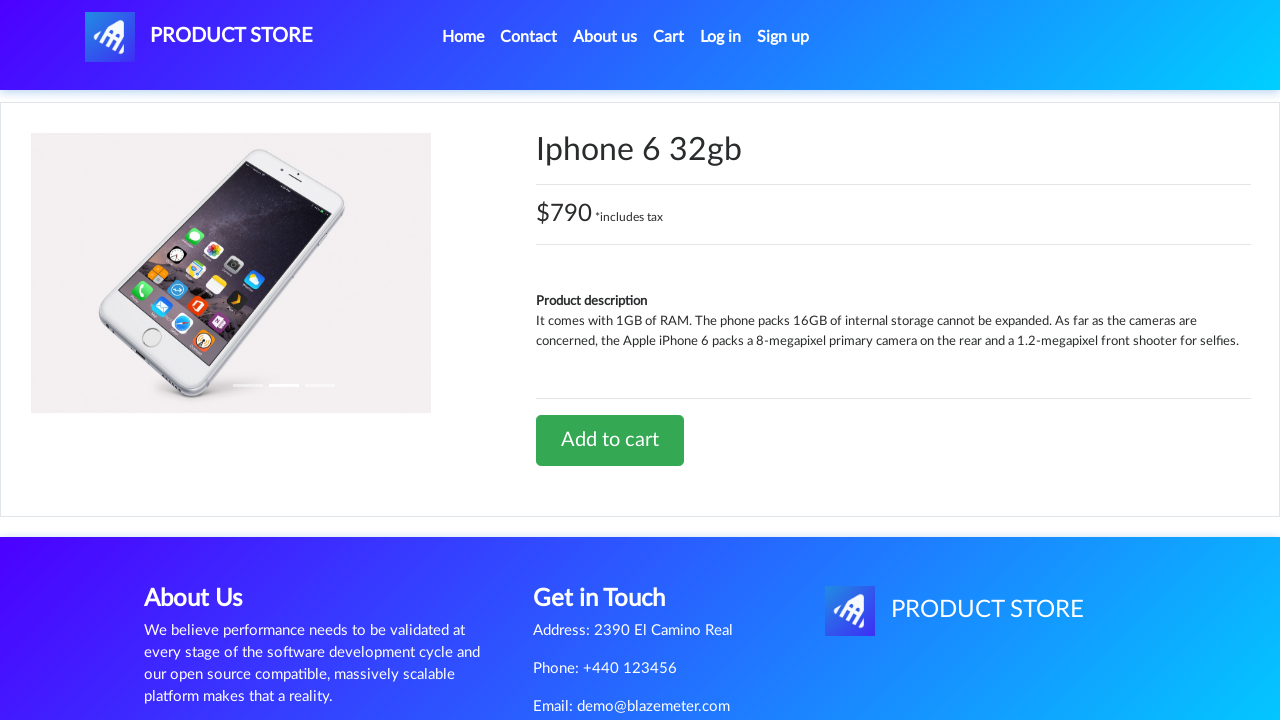

Waited for page to load (networkidle state)
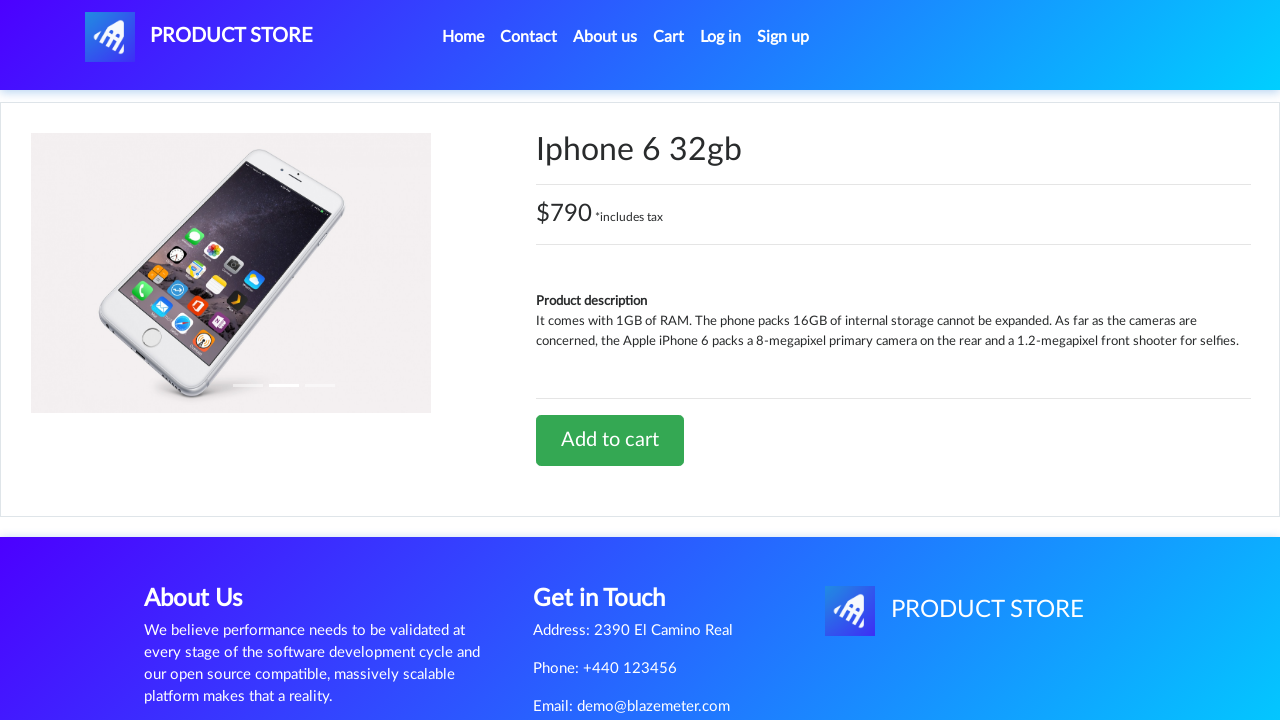

Clicked on 'PRODUCT STORE' logo to navigate to home page at (199, 37) on #nava
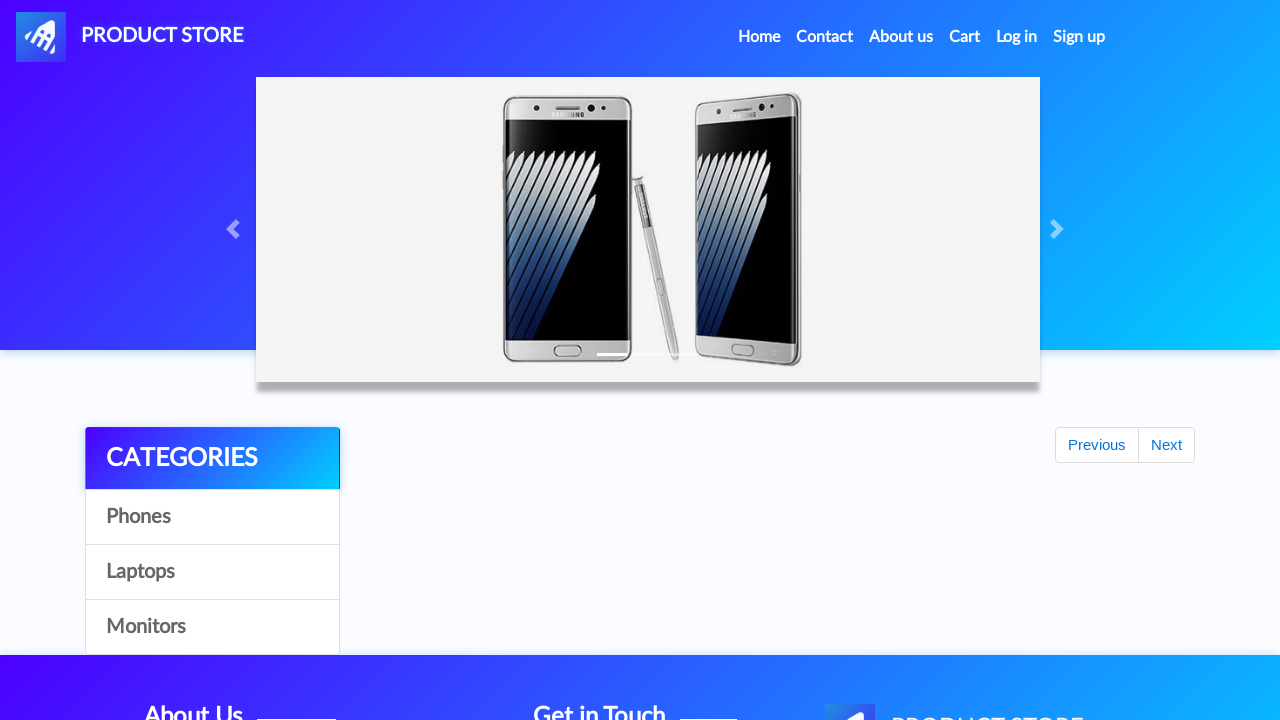

Navigation to home page completed
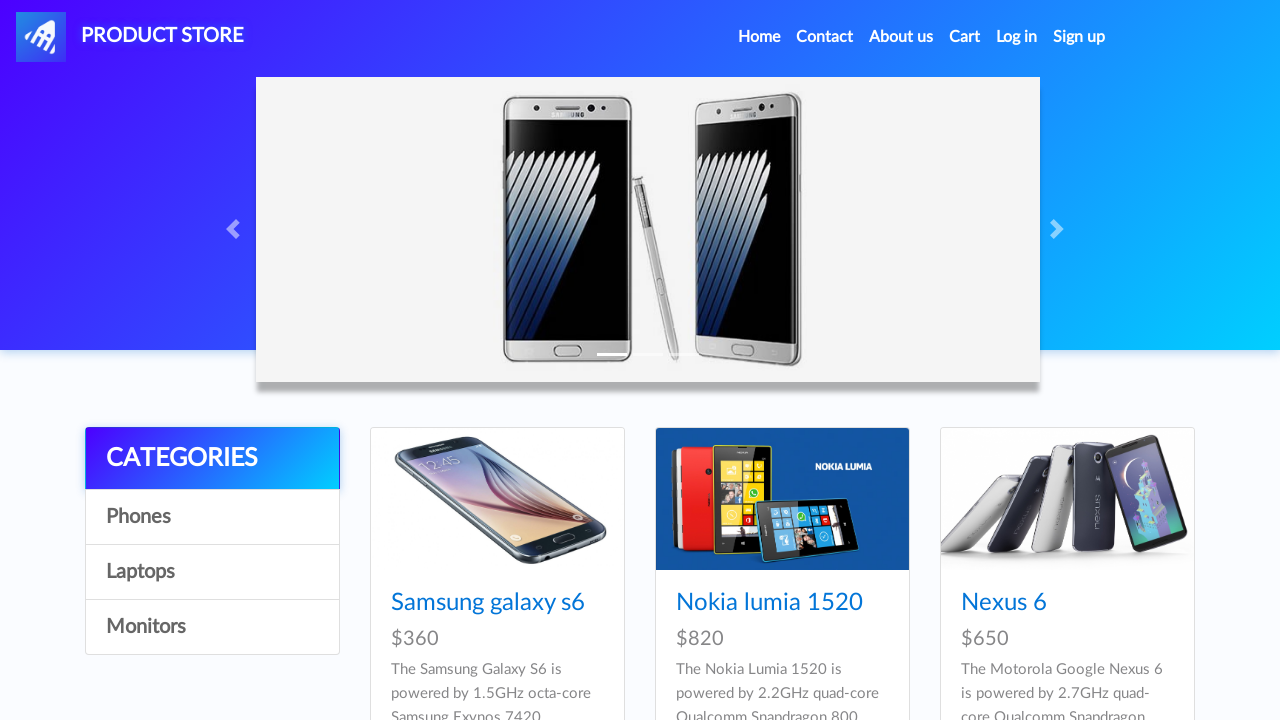

Verified home page loaded by confirming product list selector is present
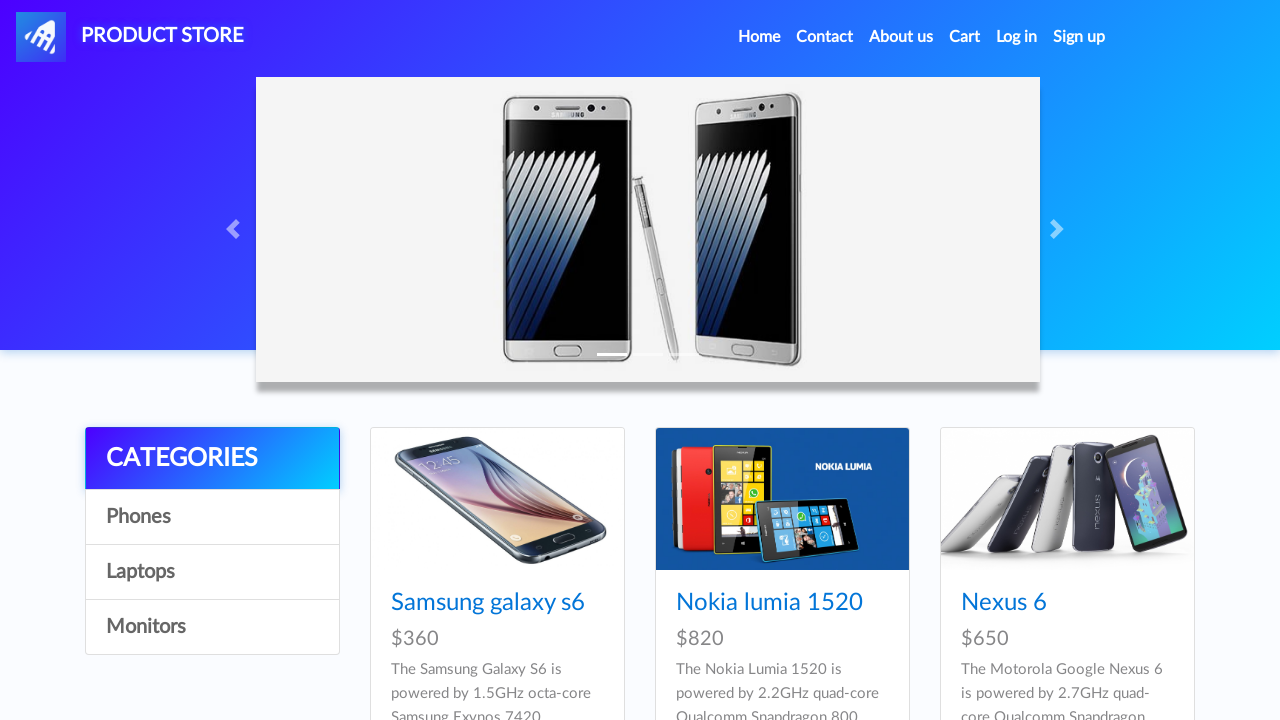

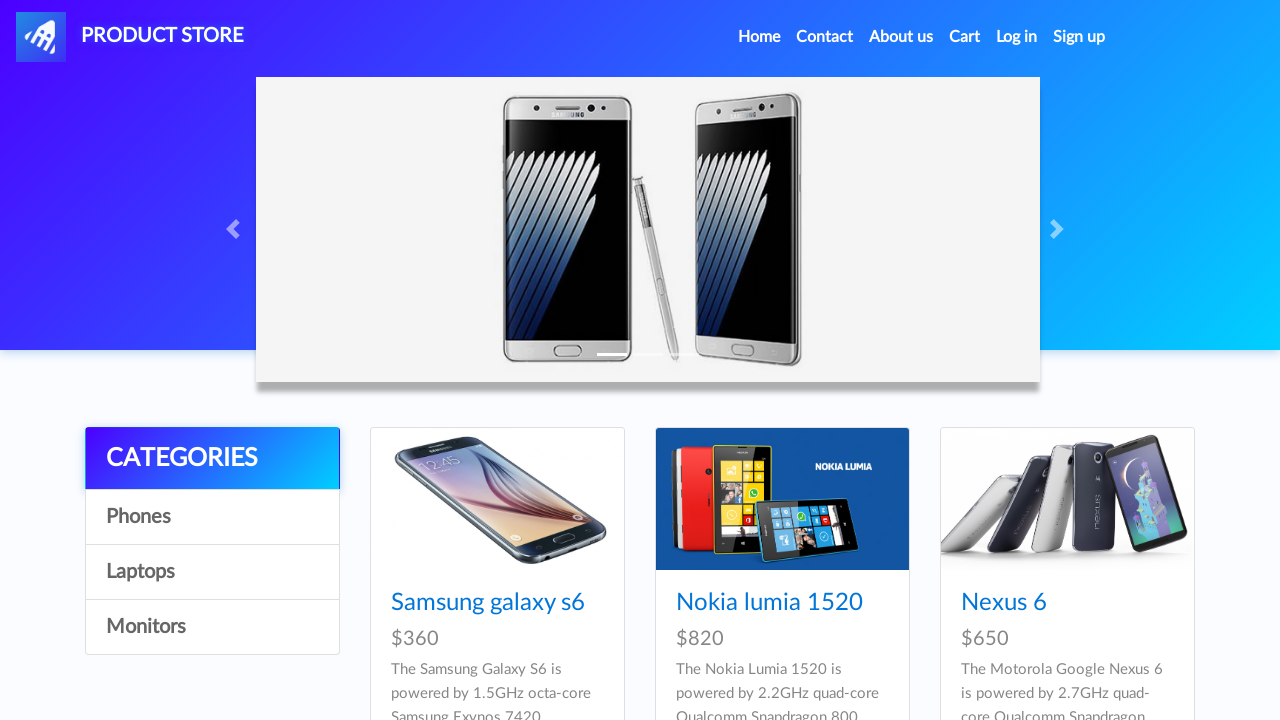